Tests radio button functionality by clicking a radio button and verifying it's enabled

Starting URL: https://formy-project.herokuapp.com/form

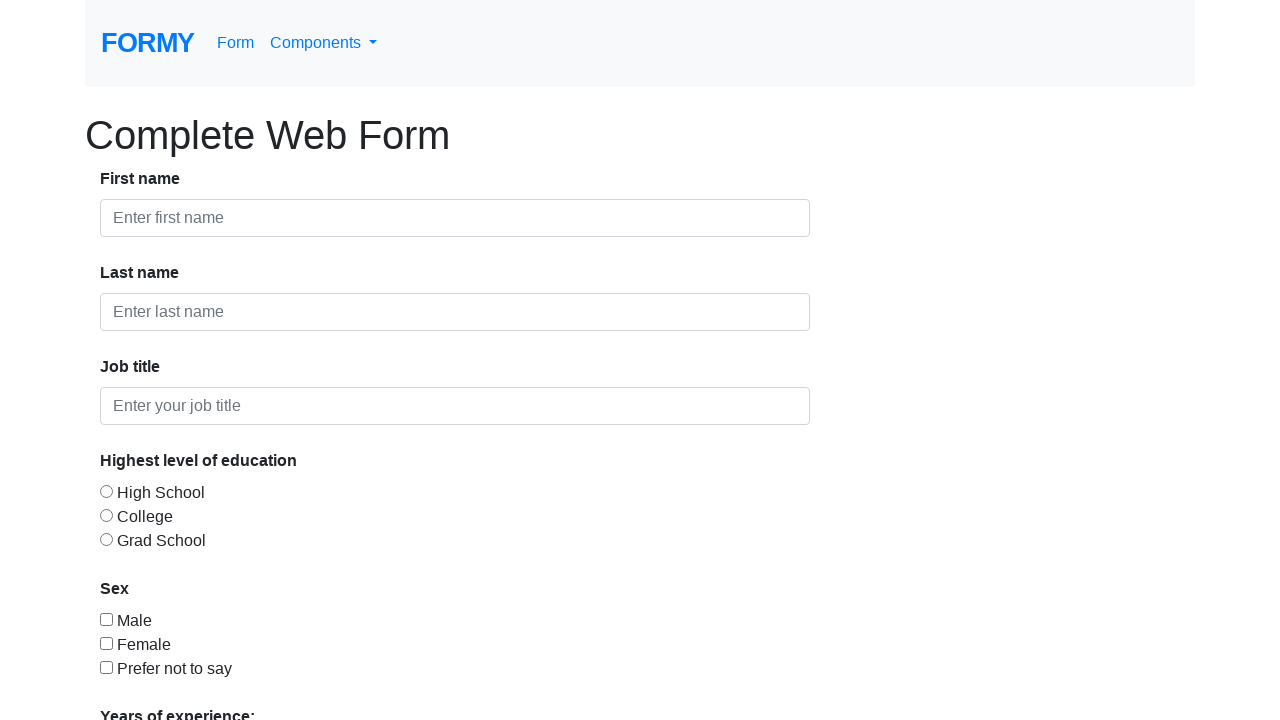

Clicked radio button #radio-button-1 at (106, 491) on #radio-button-1
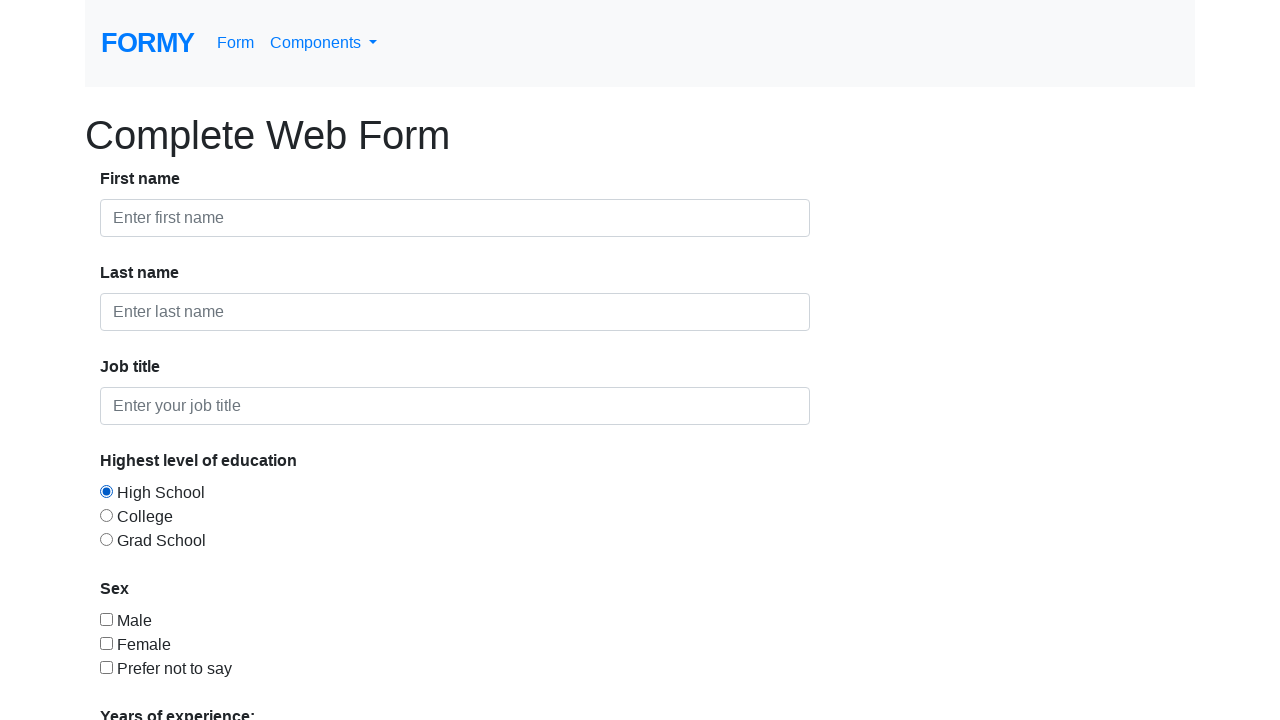

Located radio button element #radio-button-1
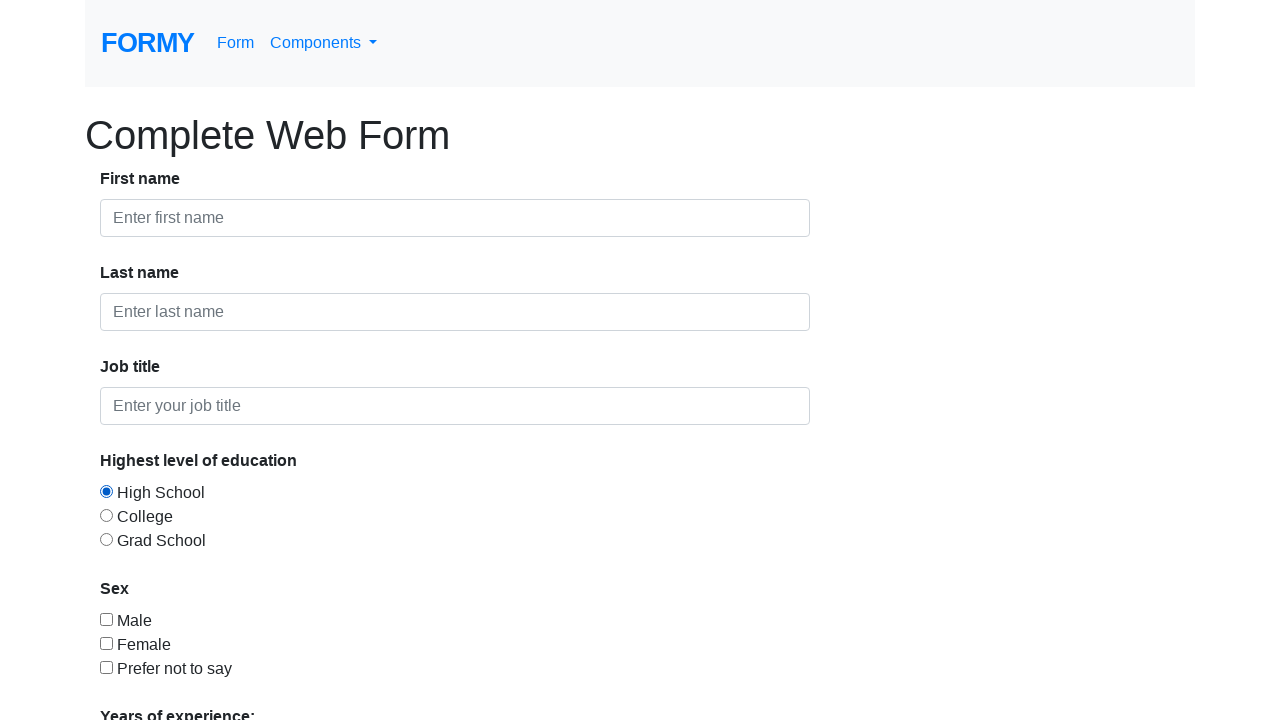

Verified radio button is enabled
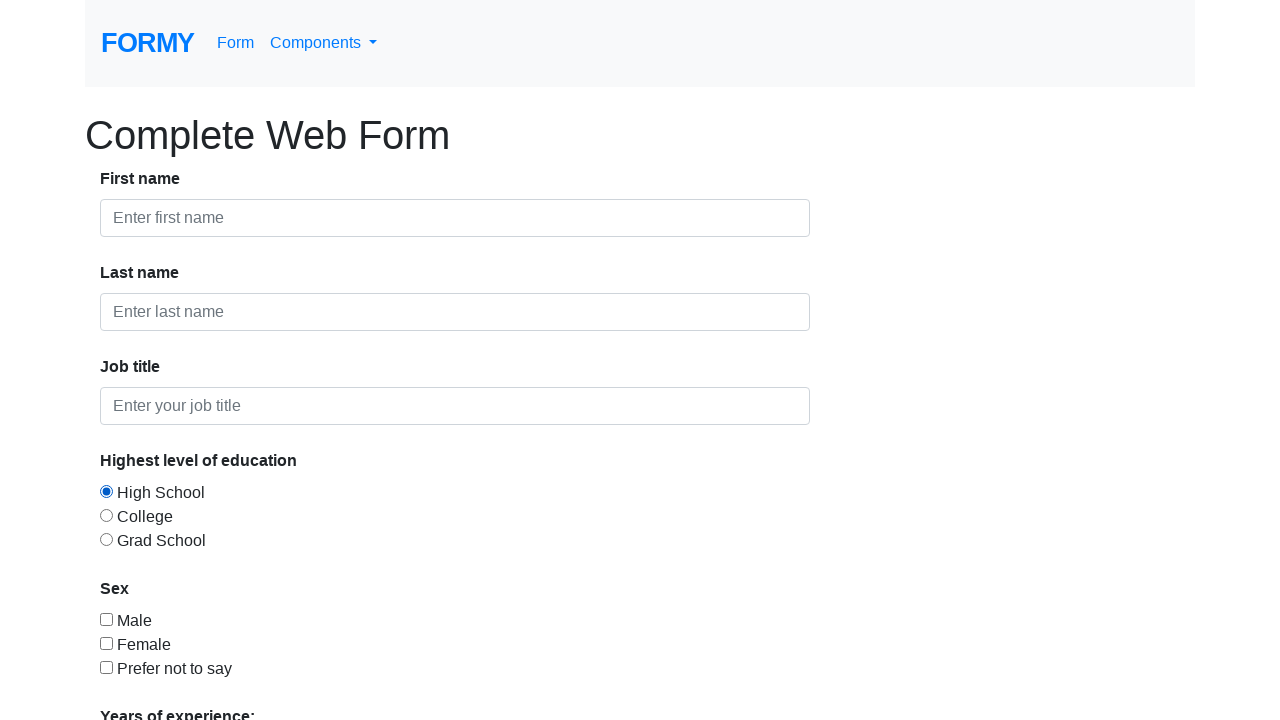

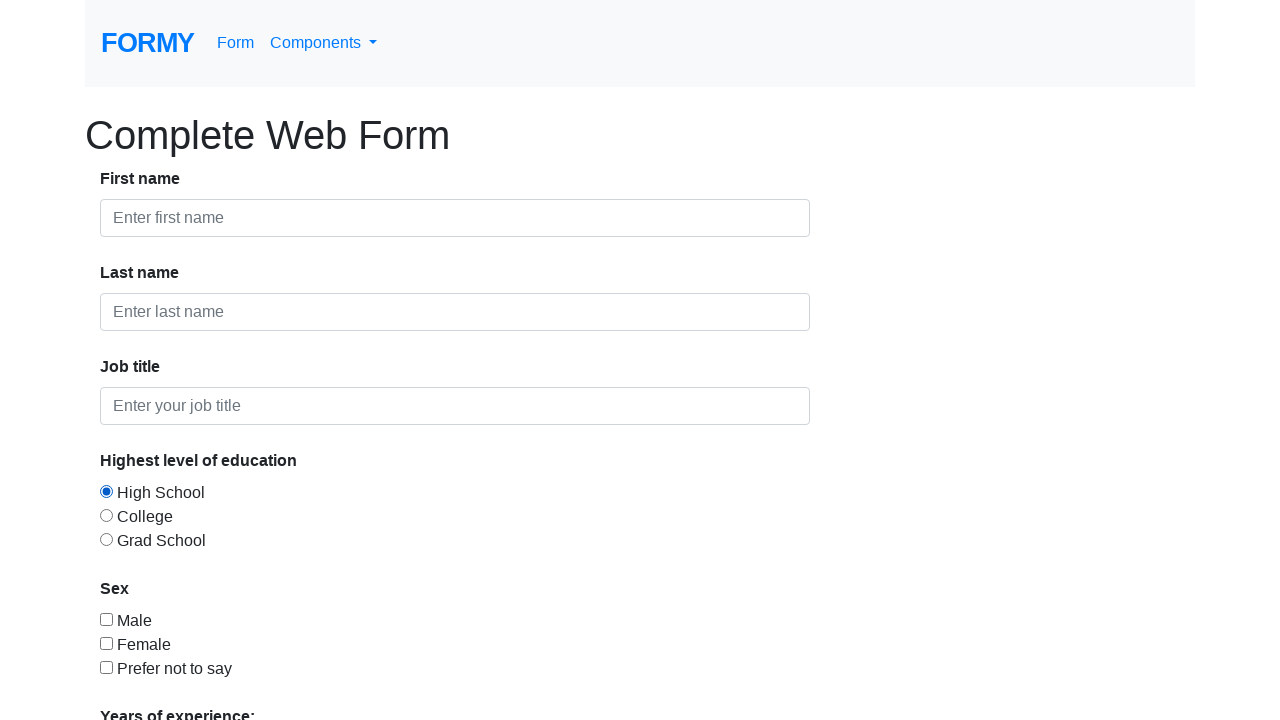